Tests the sign-in page by clicking on the Login/Sign Up button on the partners staging site

Starting URL: https://partners-staging.capa.ai/

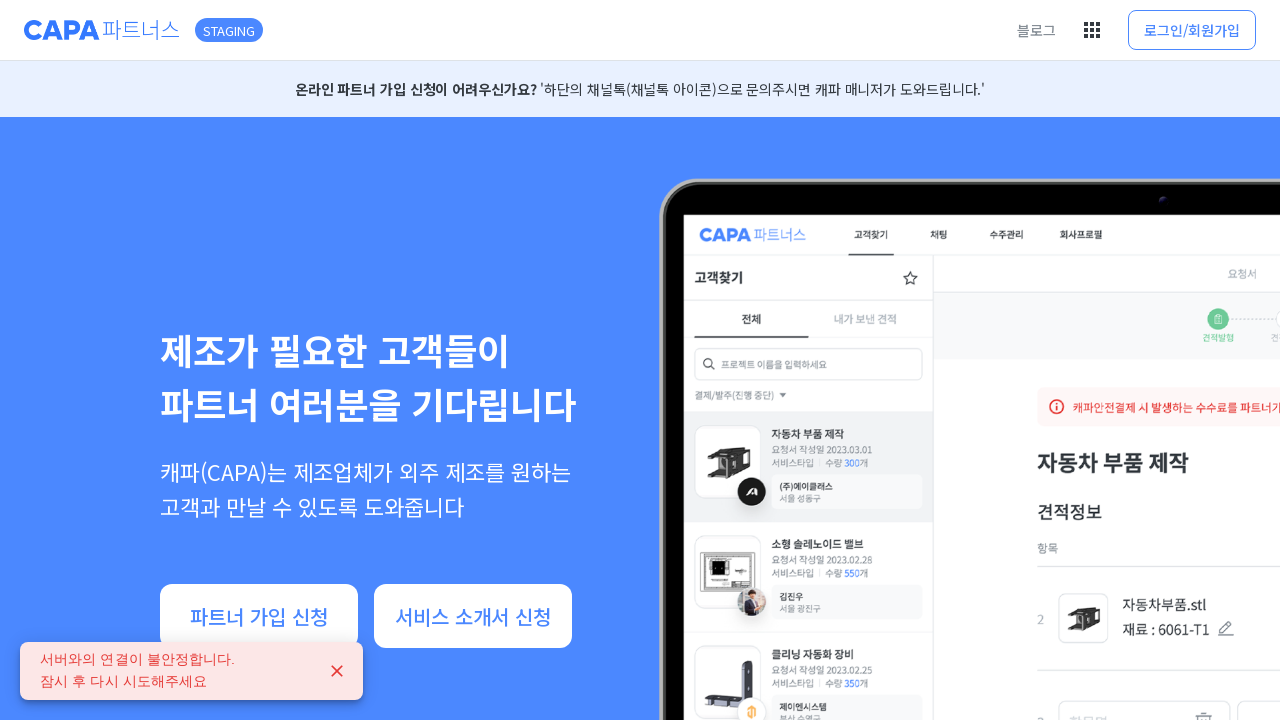

Clicked the Login/Sign Up button on the partners staging site at (1192, 30) on xpath=//span[contains(text(),'로그인/회원가입')]
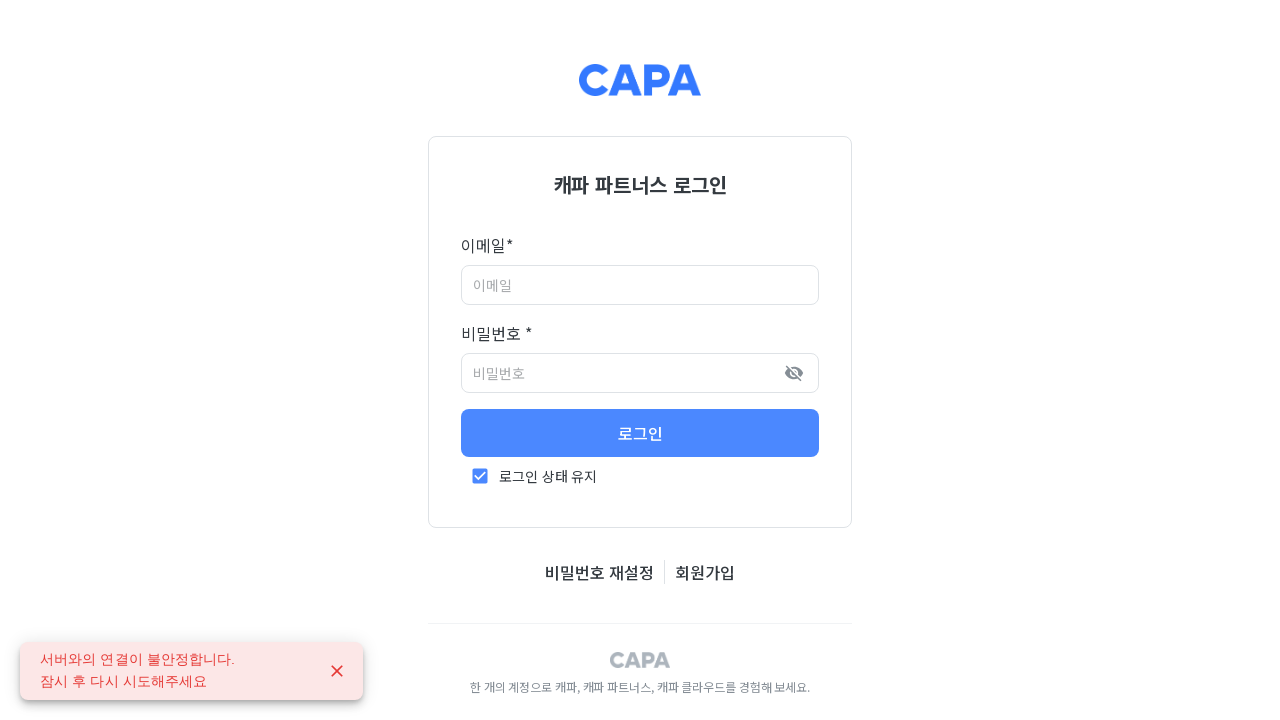

Waited for page to load after clicking Login/Sign Up button
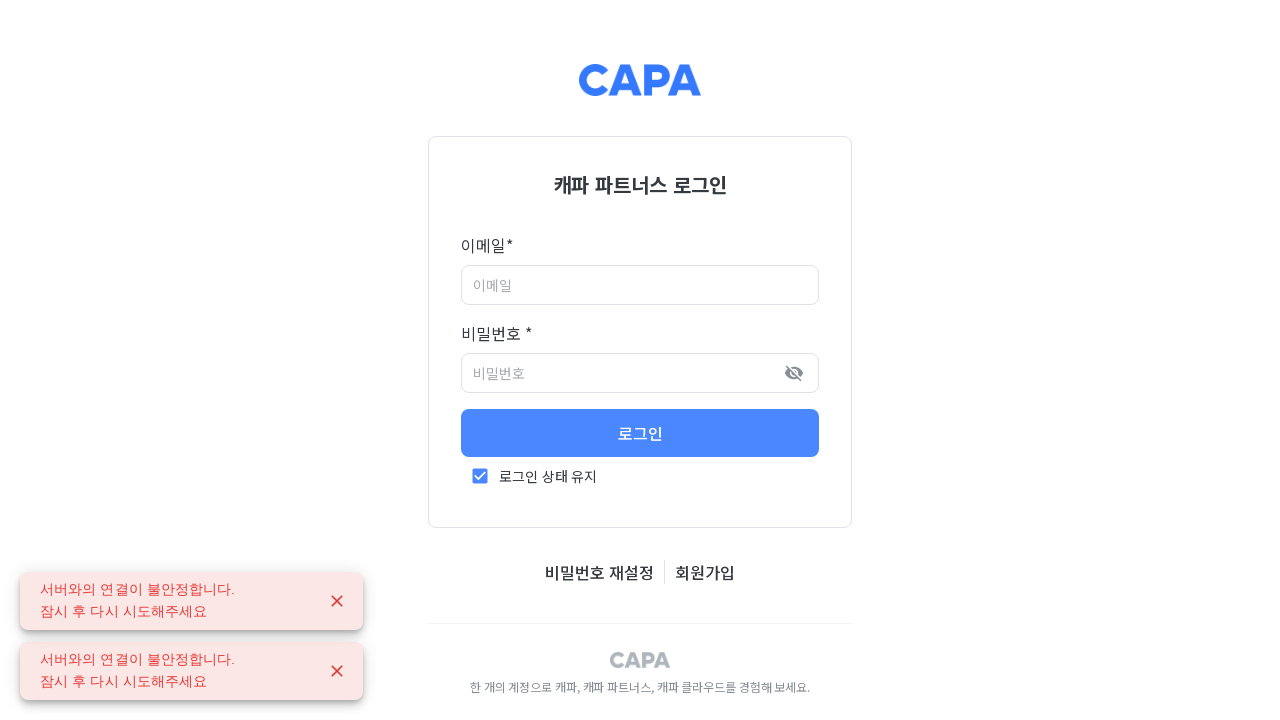

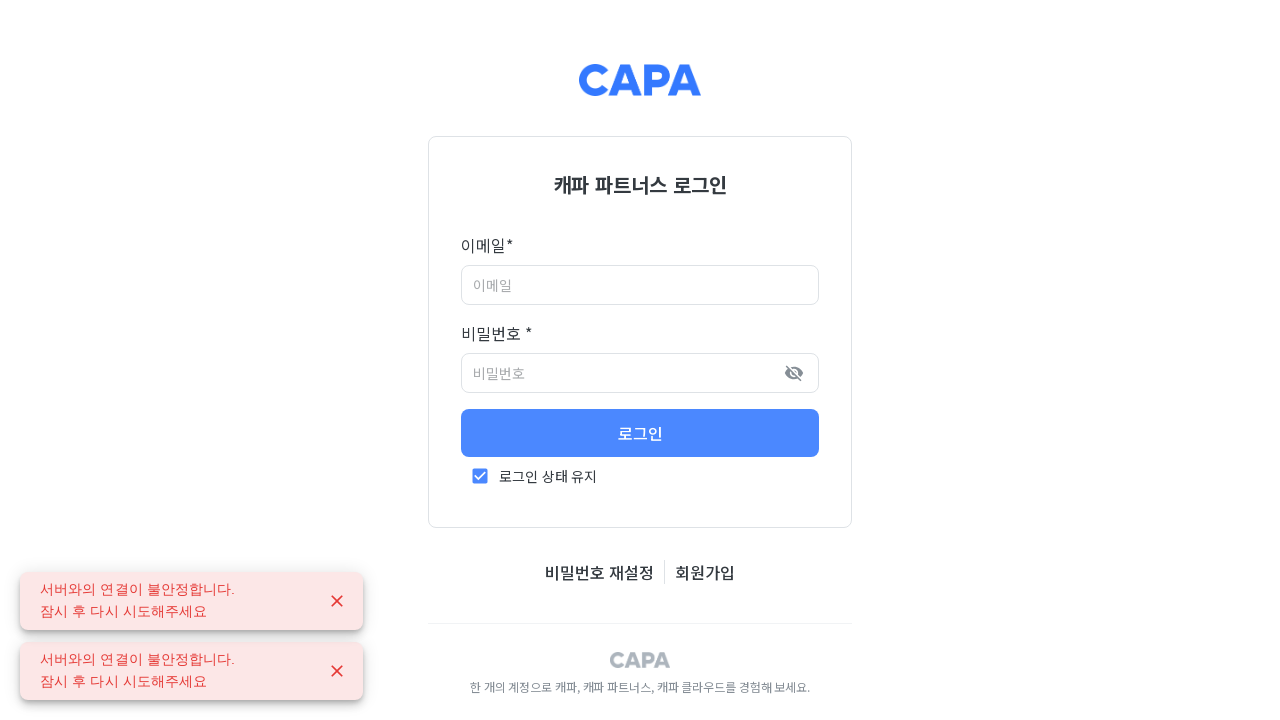